Tests the JPL Space image gallery by clicking the full image button and verifying the expanded image loads

Starting URL: https://data-class-jpl-space.s3.amazonaws.com/JPL_Space/index.html

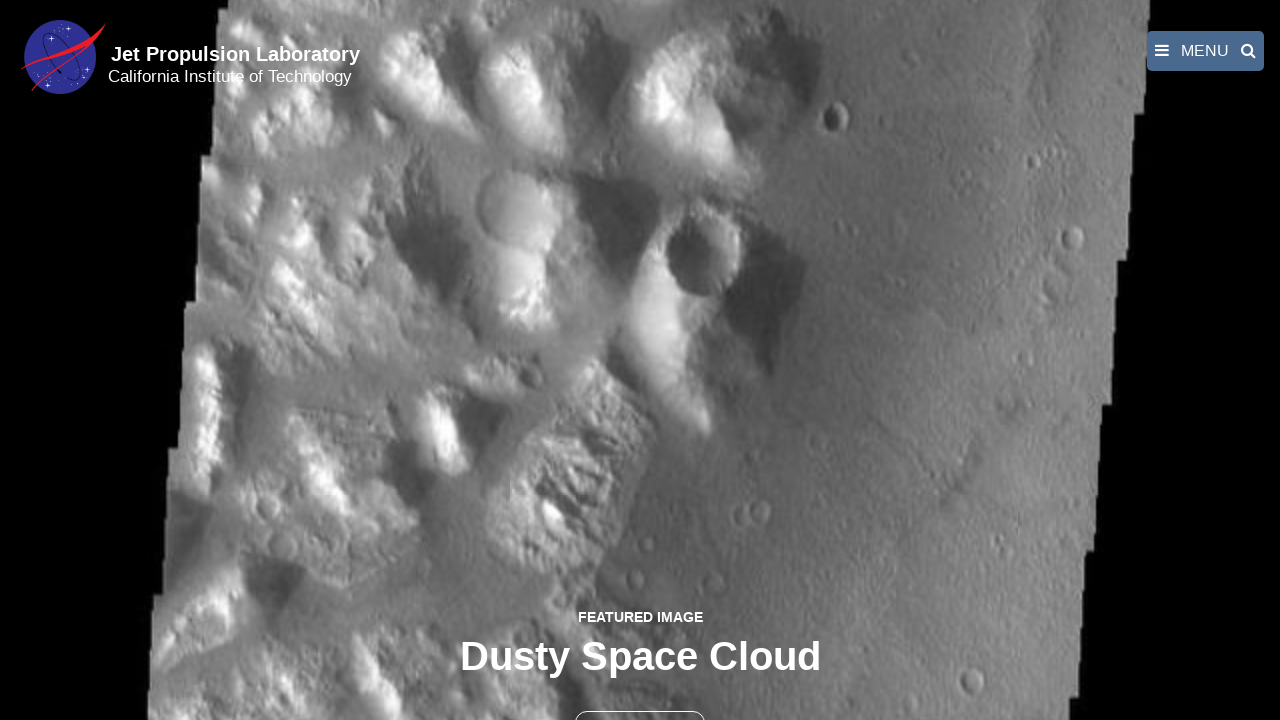

Clicked the full image button to expand the featured image at (640, 699) on button >> nth=1
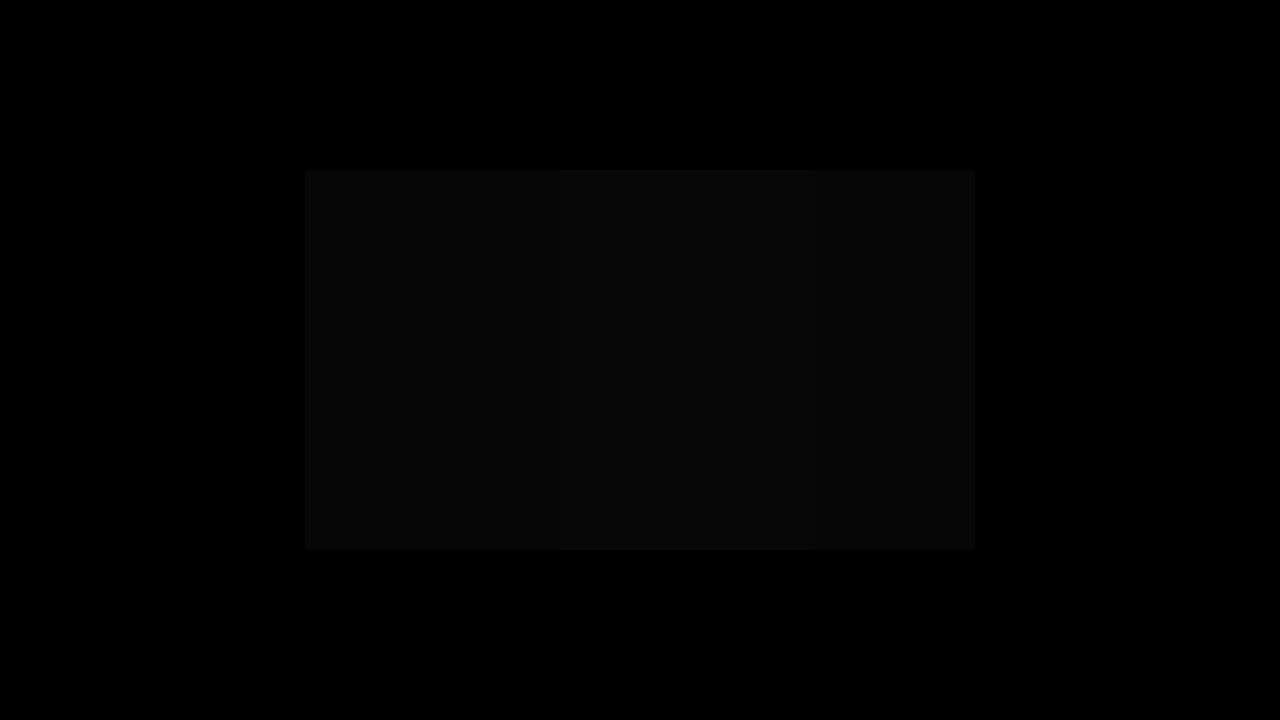

Expanded image loaded in fancybox
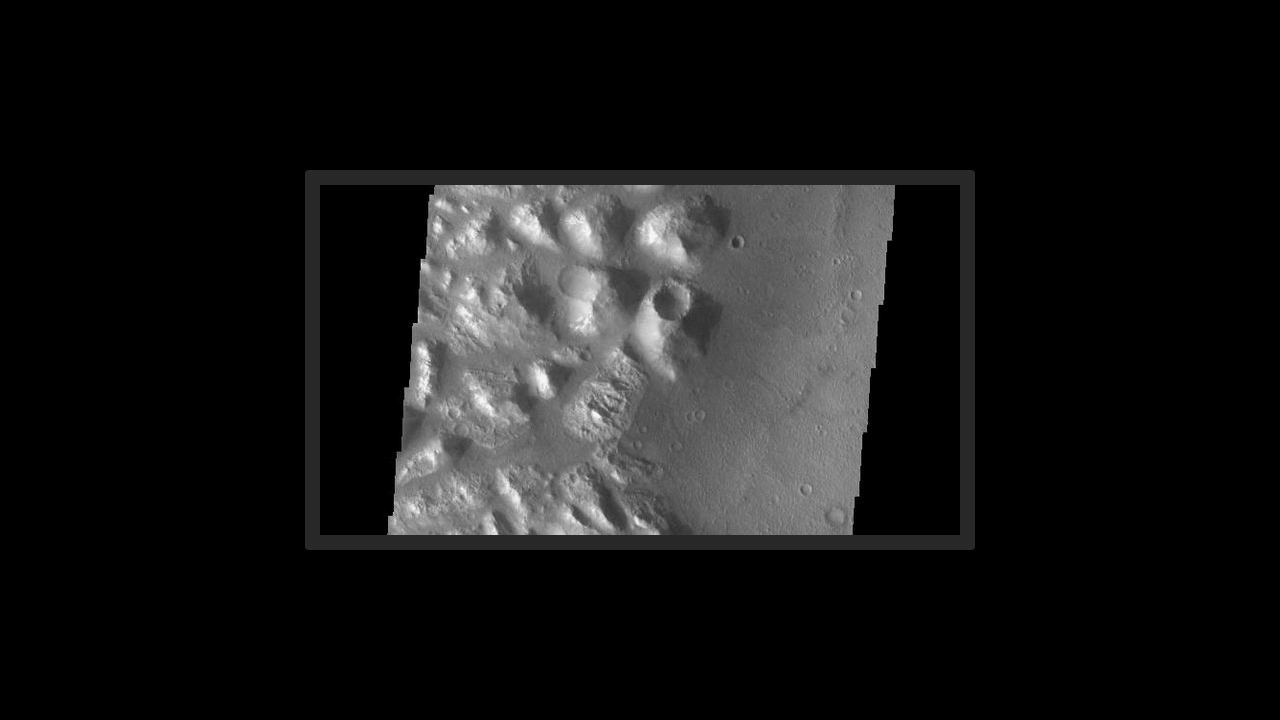

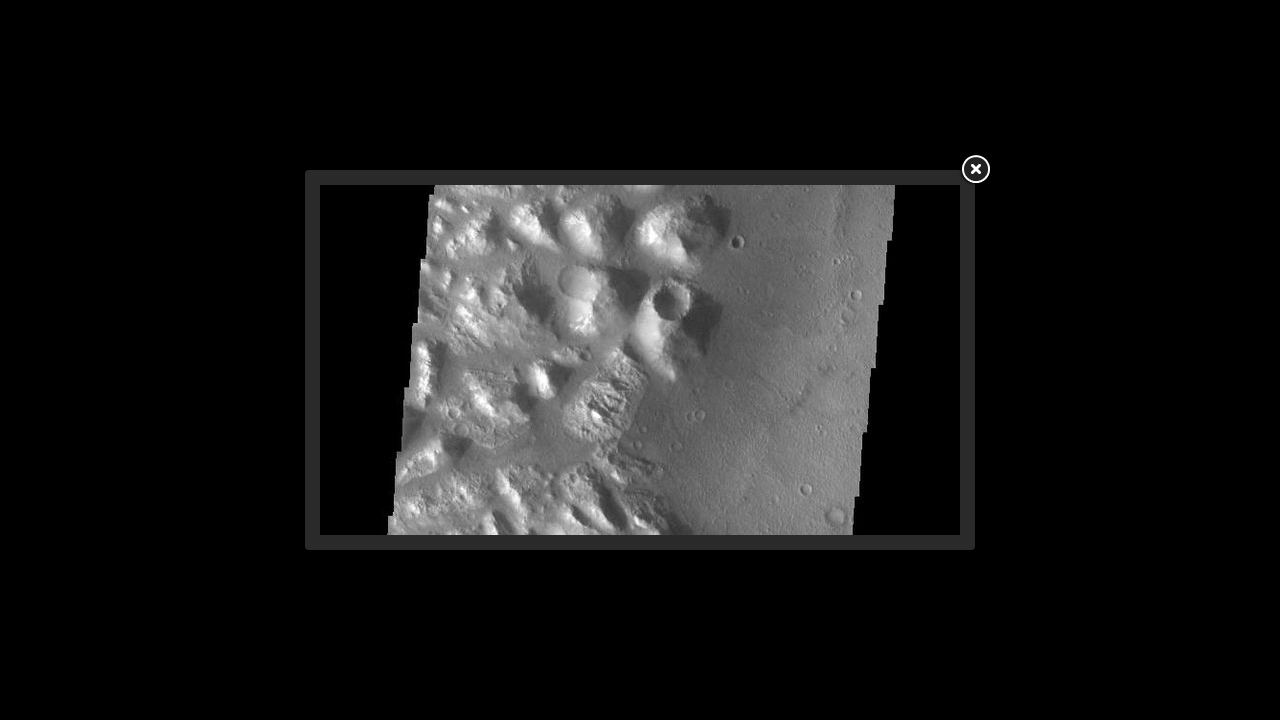